Tests that a todo item is removed when edited to an empty string

Starting URL: https://demo.playwright.dev/todomvc

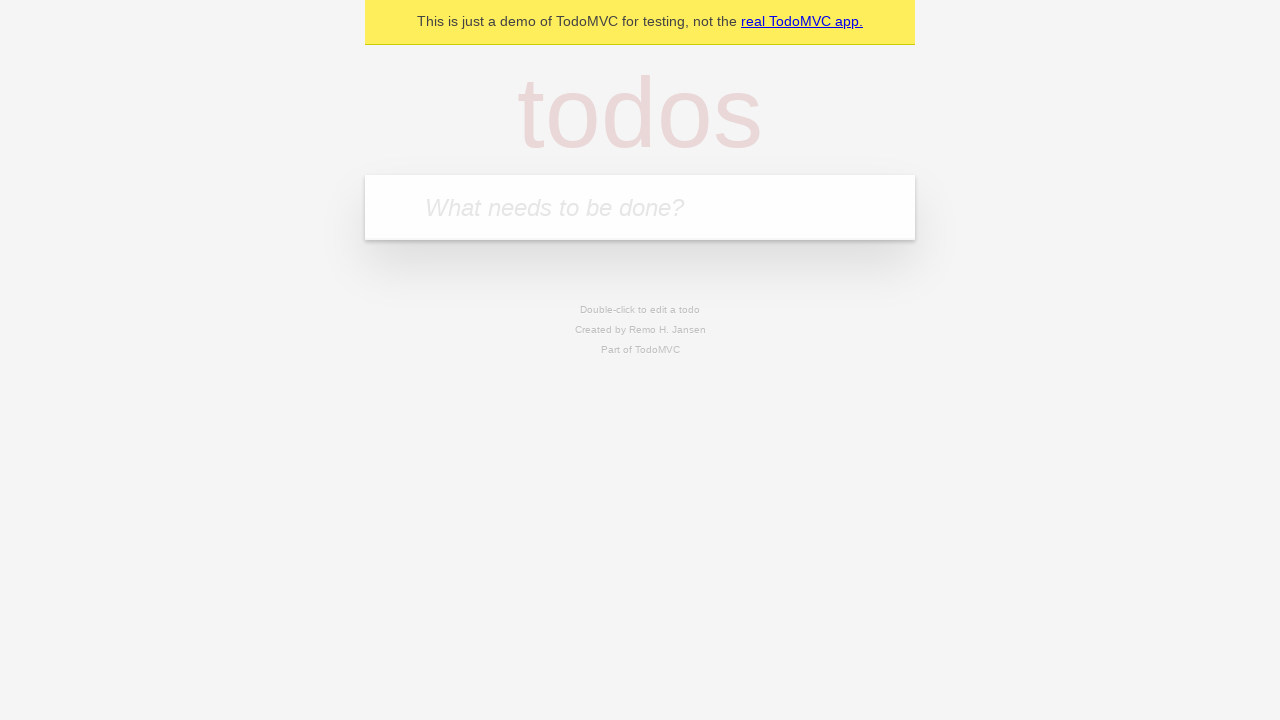

Filled todo input with 'buy some cheese' on internal:attr=[placeholder="What needs to be done?"i]
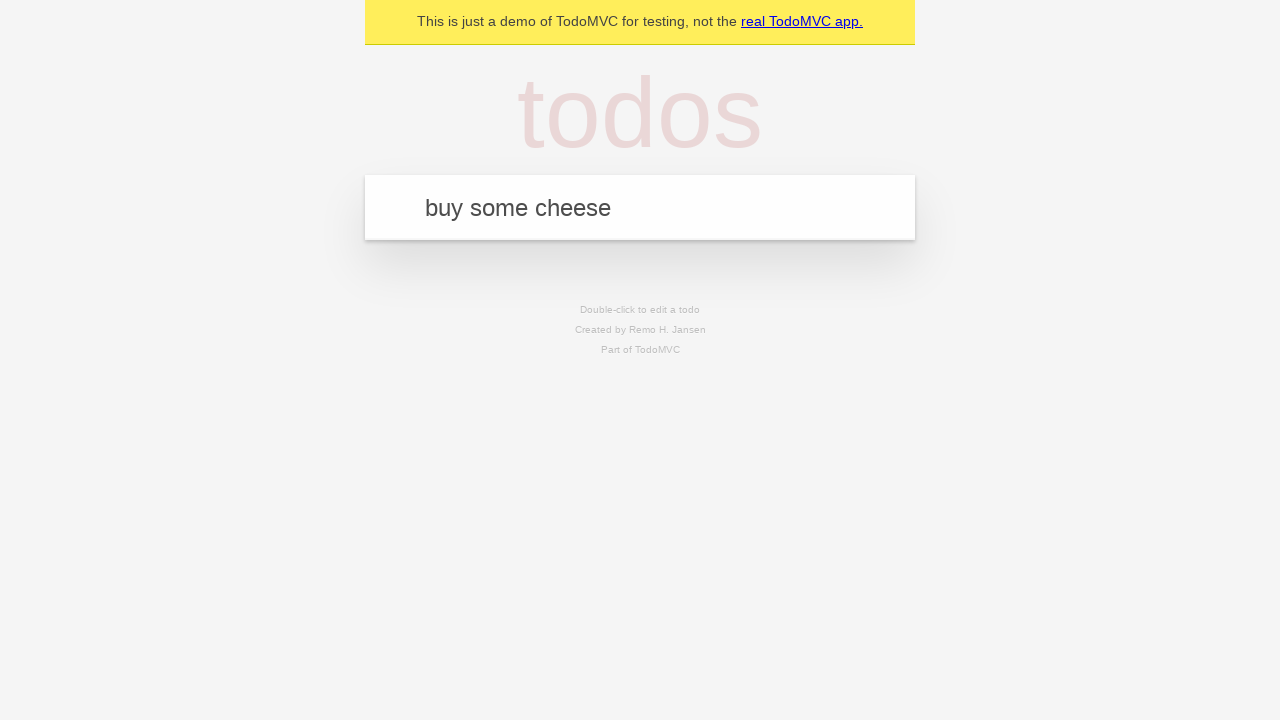

Pressed Enter to create first todo on internal:attr=[placeholder="What needs to be done?"i]
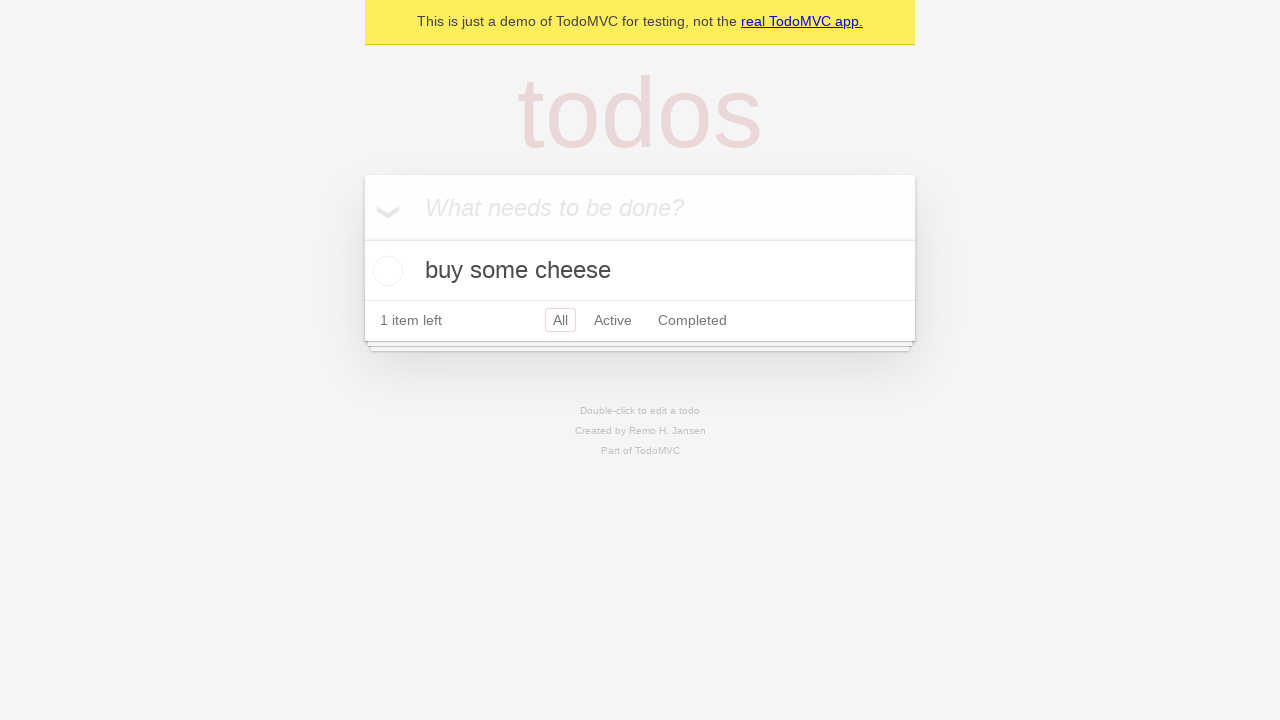

Filled todo input with 'feed the cat' on internal:attr=[placeholder="What needs to be done?"i]
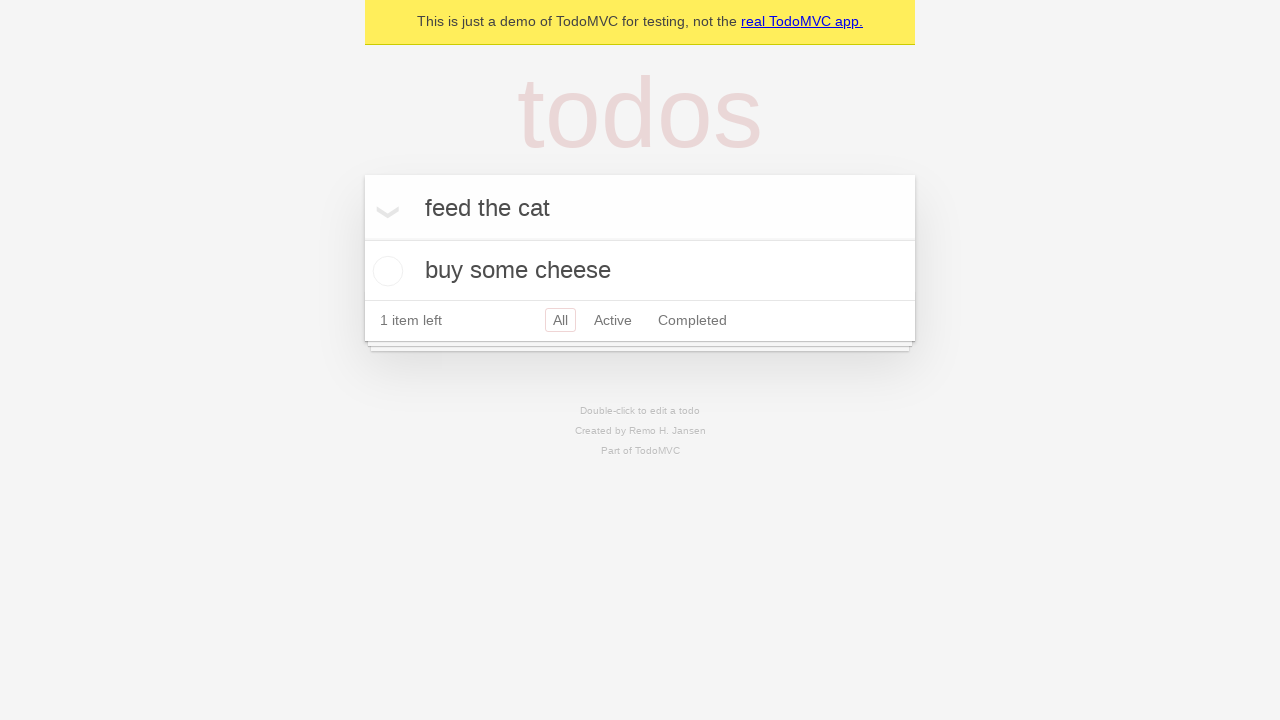

Pressed Enter to create second todo on internal:attr=[placeholder="What needs to be done?"i]
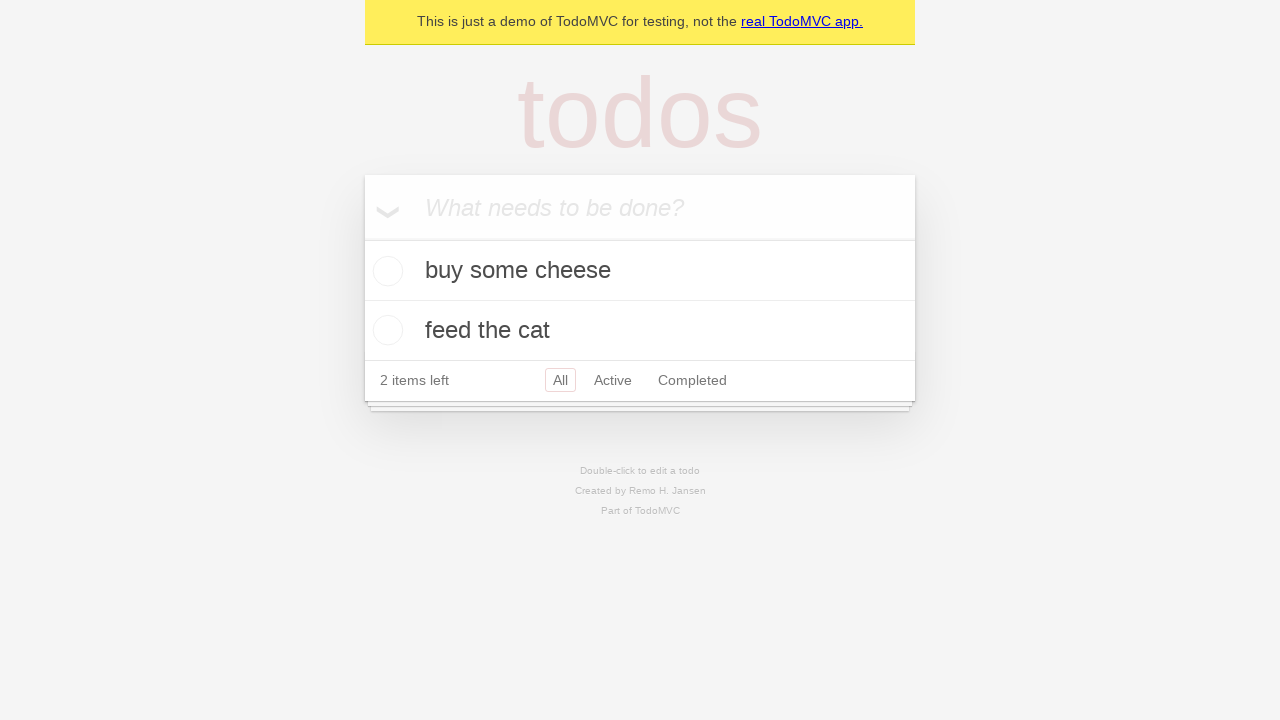

Filled todo input with 'book a doctors appointment' on internal:attr=[placeholder="What needs to be done?"i]
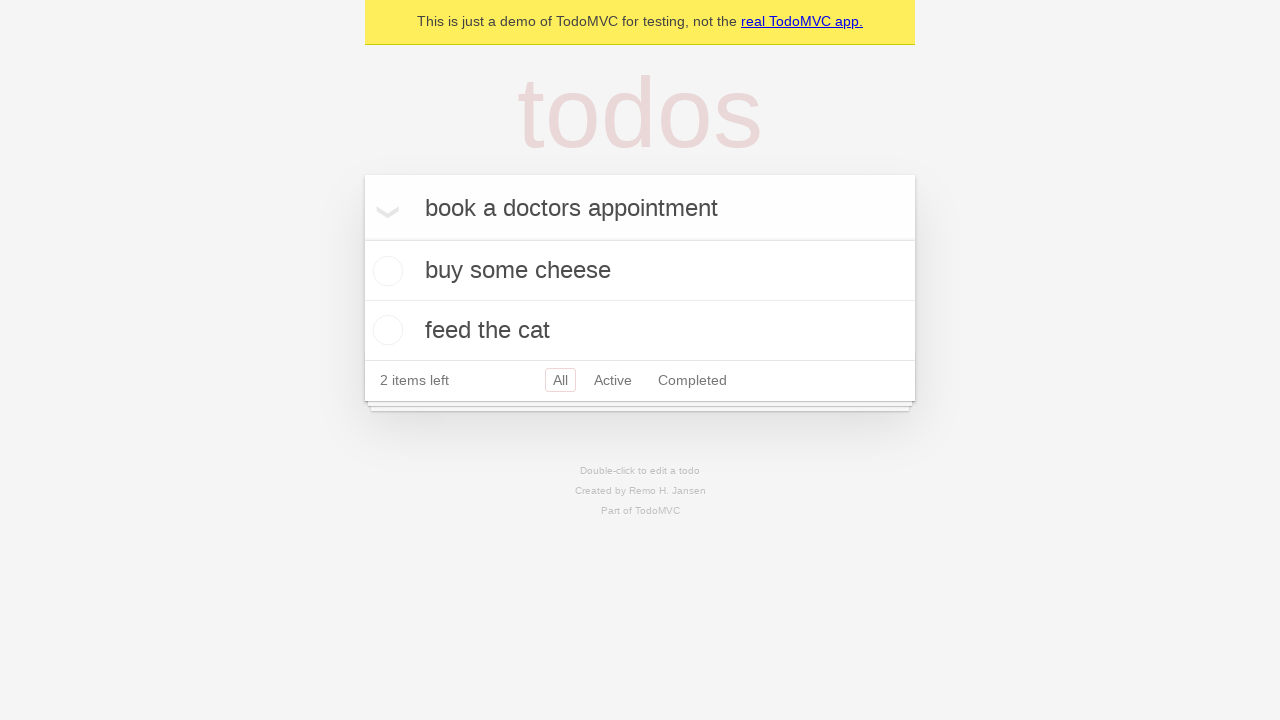

Pressed Enter to create third todo on internal:attr=[placeholder="What needs to be done?"i]
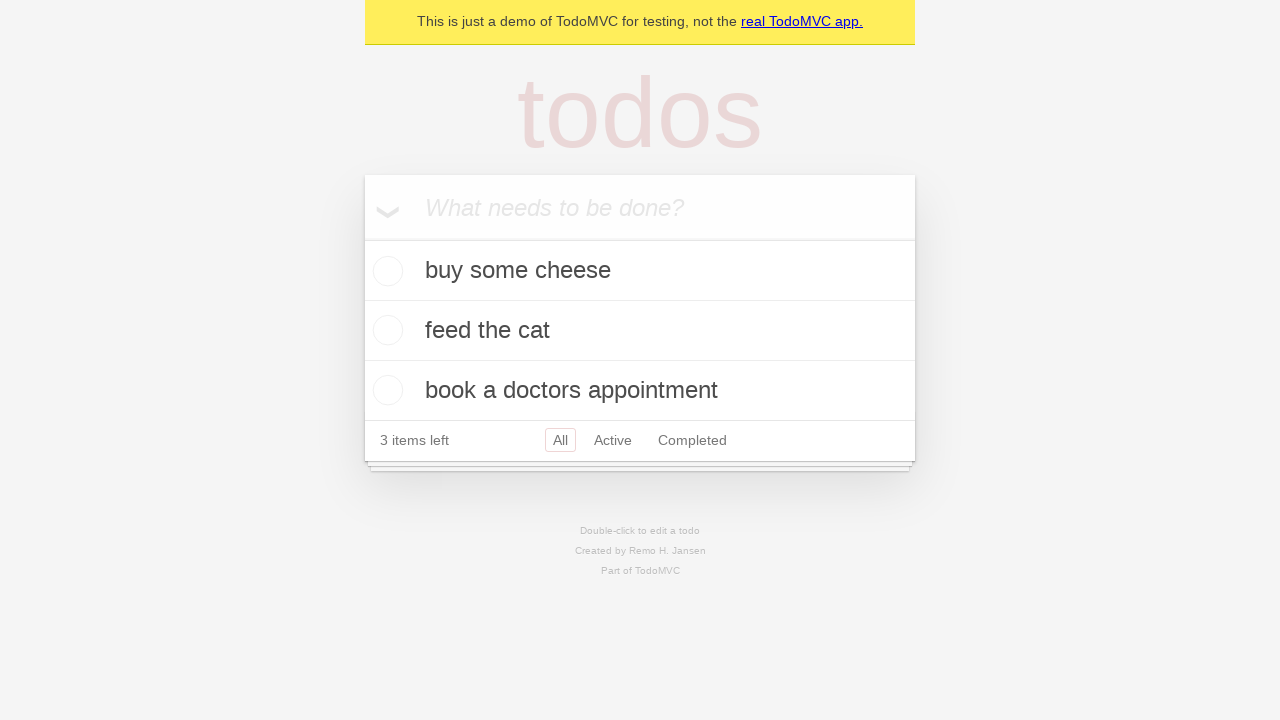

Double-clicked second todo item to enter edit mode at (640, 331) on [data-testid='todo-item'] >> nth=1
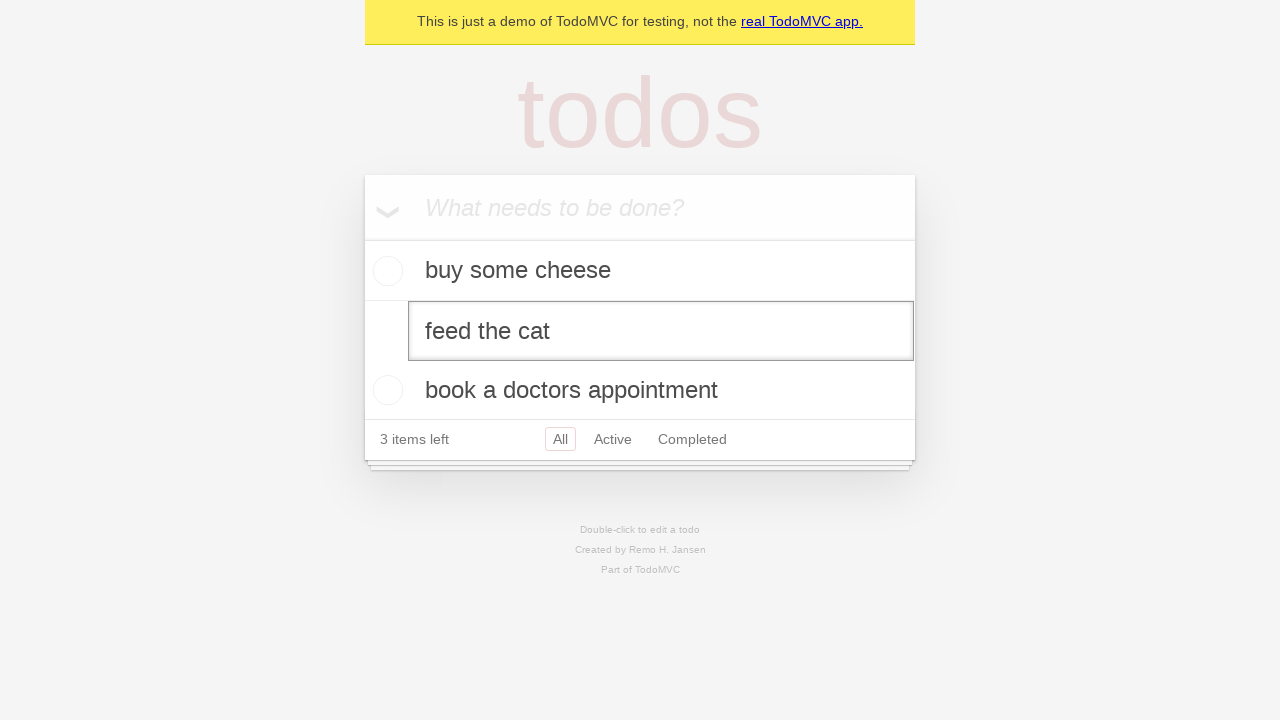

Cleared the text in the todo edit field on [data-testid='todo-item'] >> nth=1 >> internal:role=textbox[name="Edit"i]
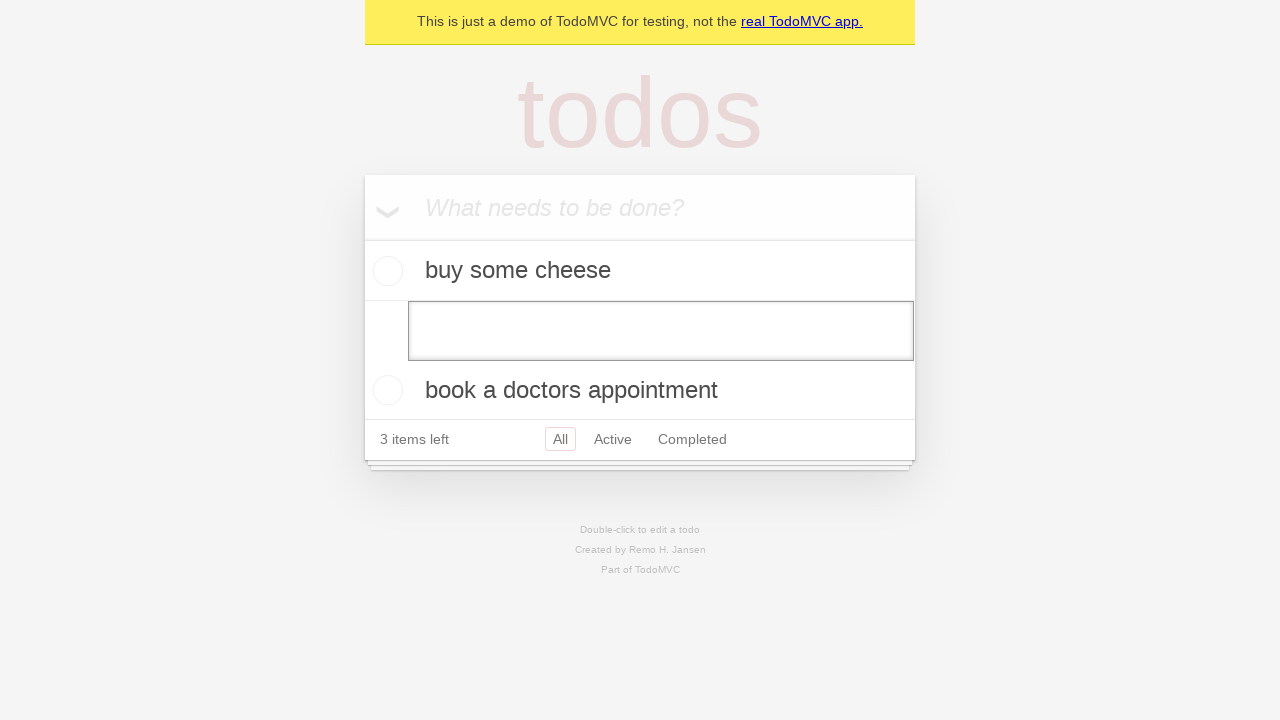

Pressed Enter to confirm deletion of empty todo item on [data-testid='todo-item'] >> nth=1 >> internal:role=textbox[name="Edit"i]
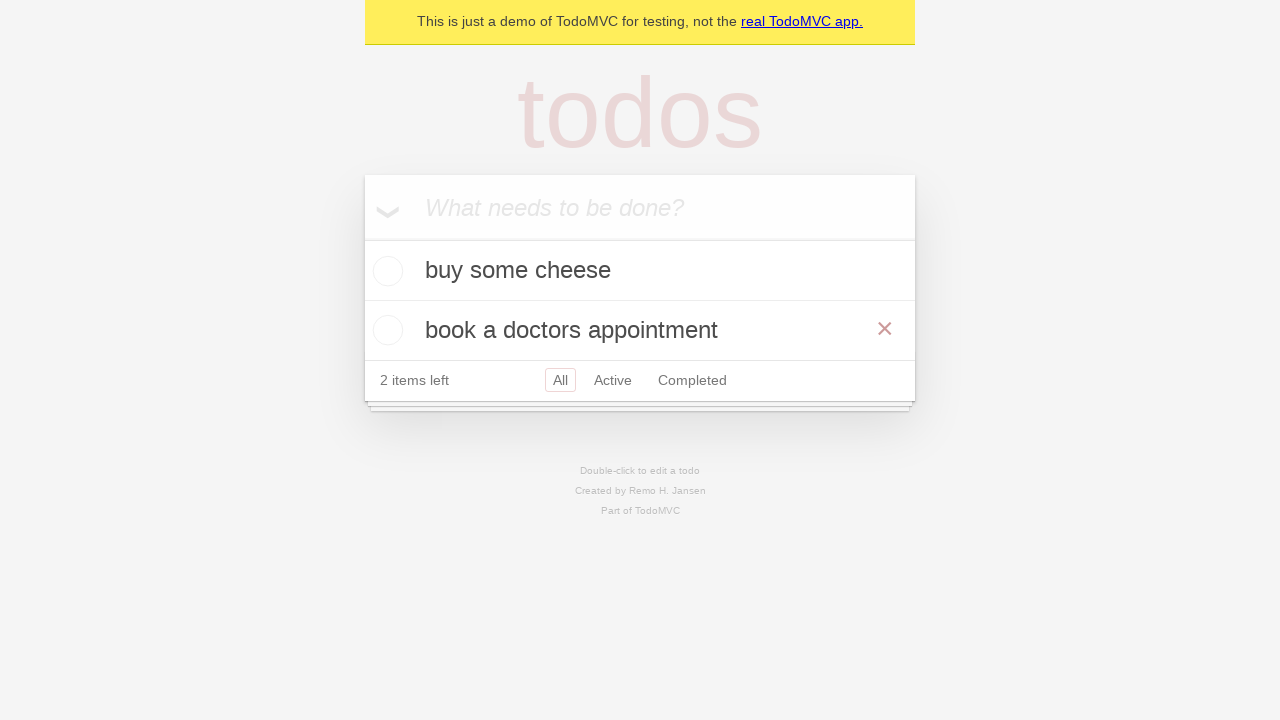

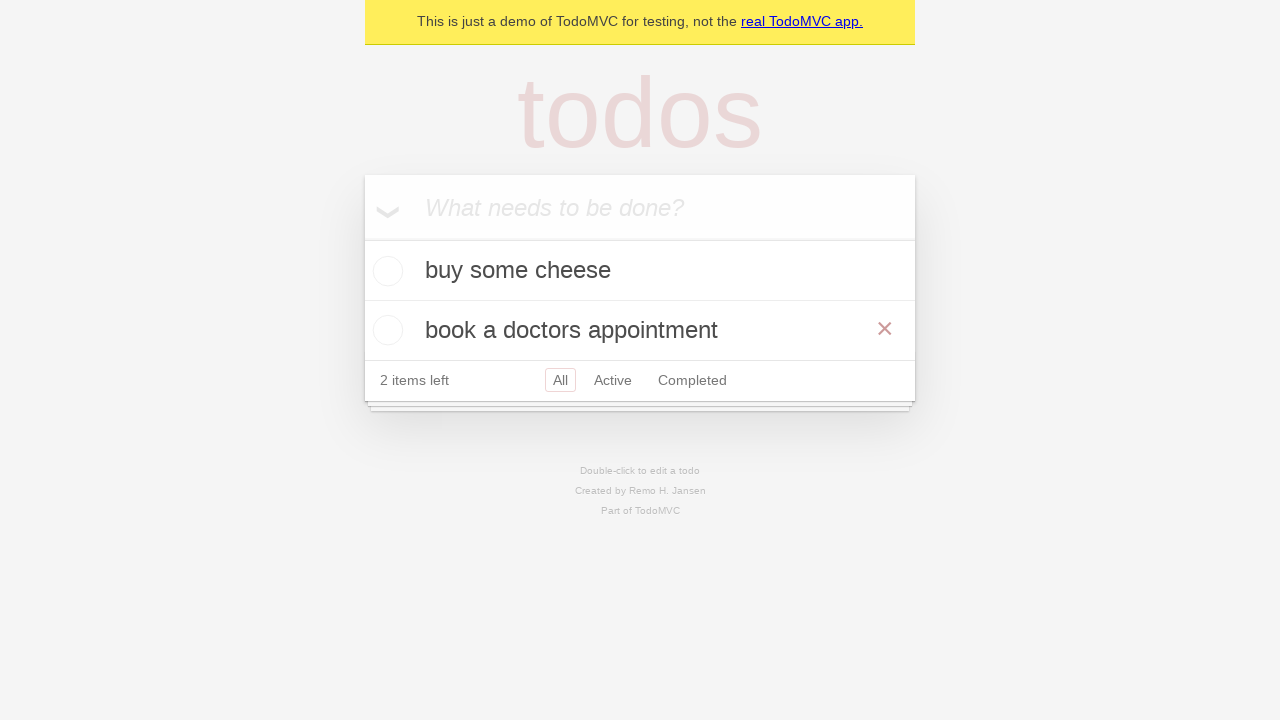